Tests triangle calculator with isosceles triangle inputs (6, 5, 6) expecting "Isosceles"

Starting URL: https://testpages.eviltester.com/styled/apps/triangle/triangle001.html

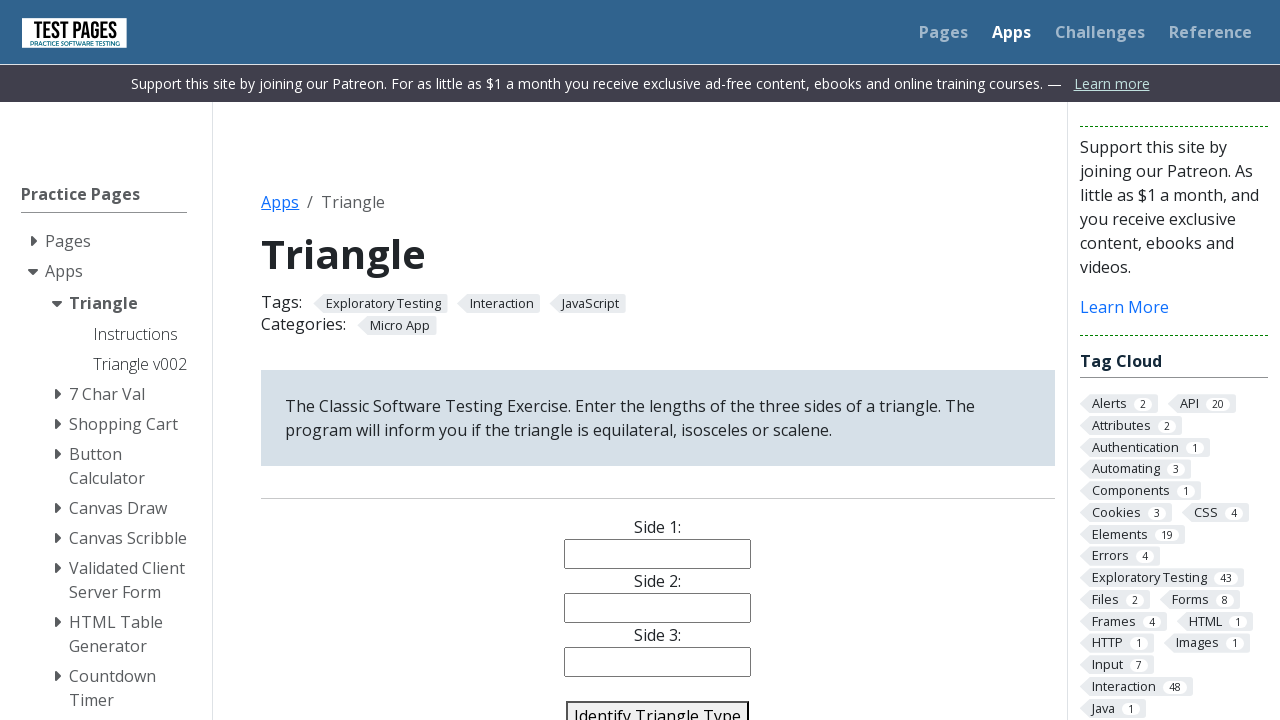

Filled side 1 with value 6 on #side1
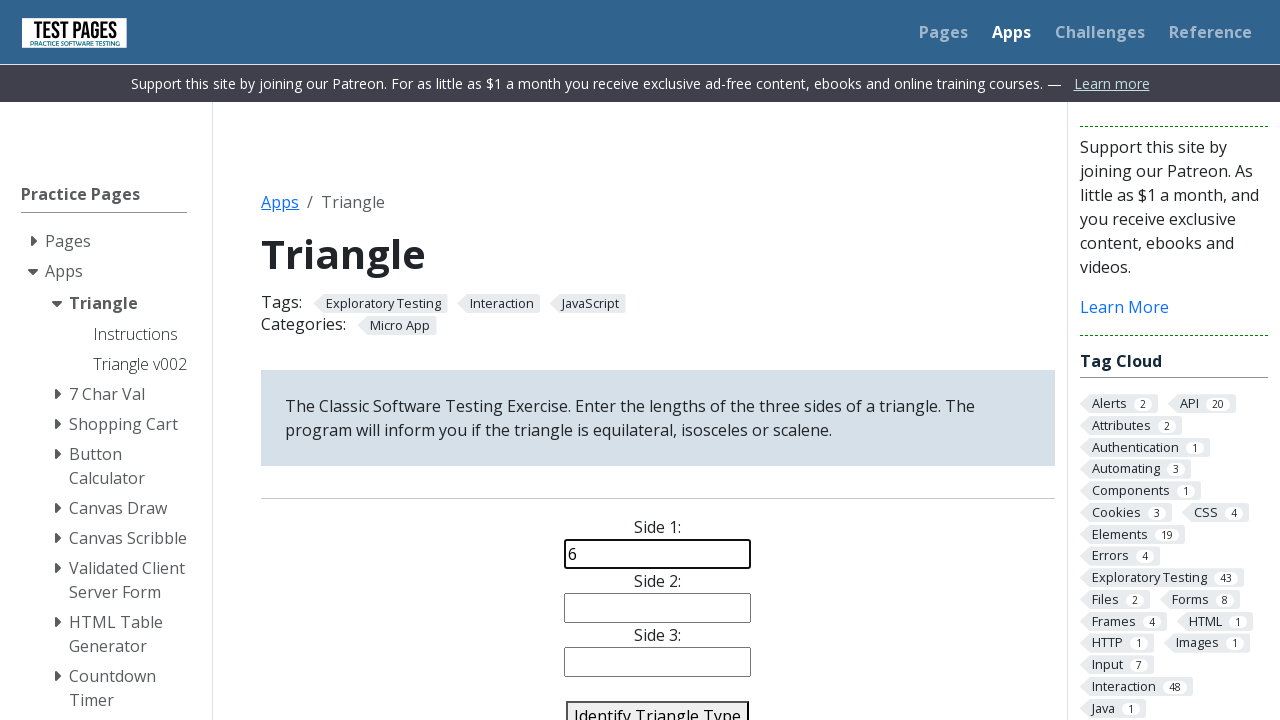

Filled side 2 with value 5 on #side2
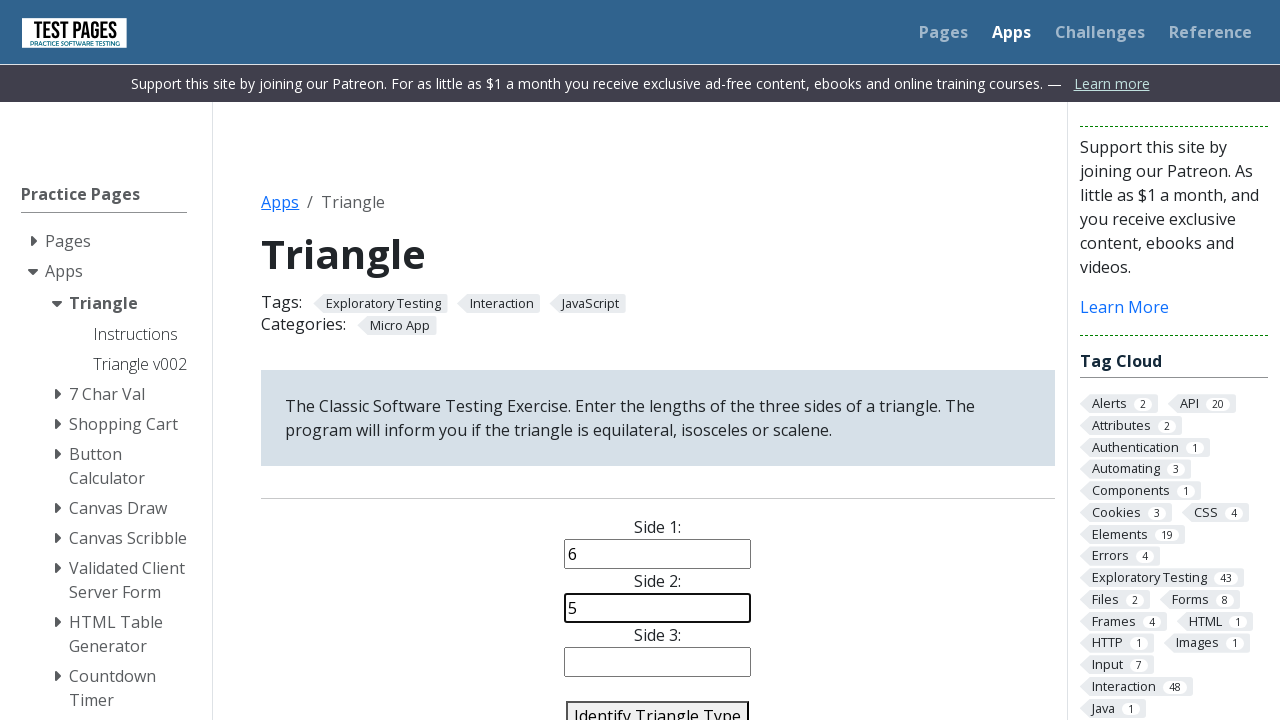

Filled side 3 with value 6 on #side3
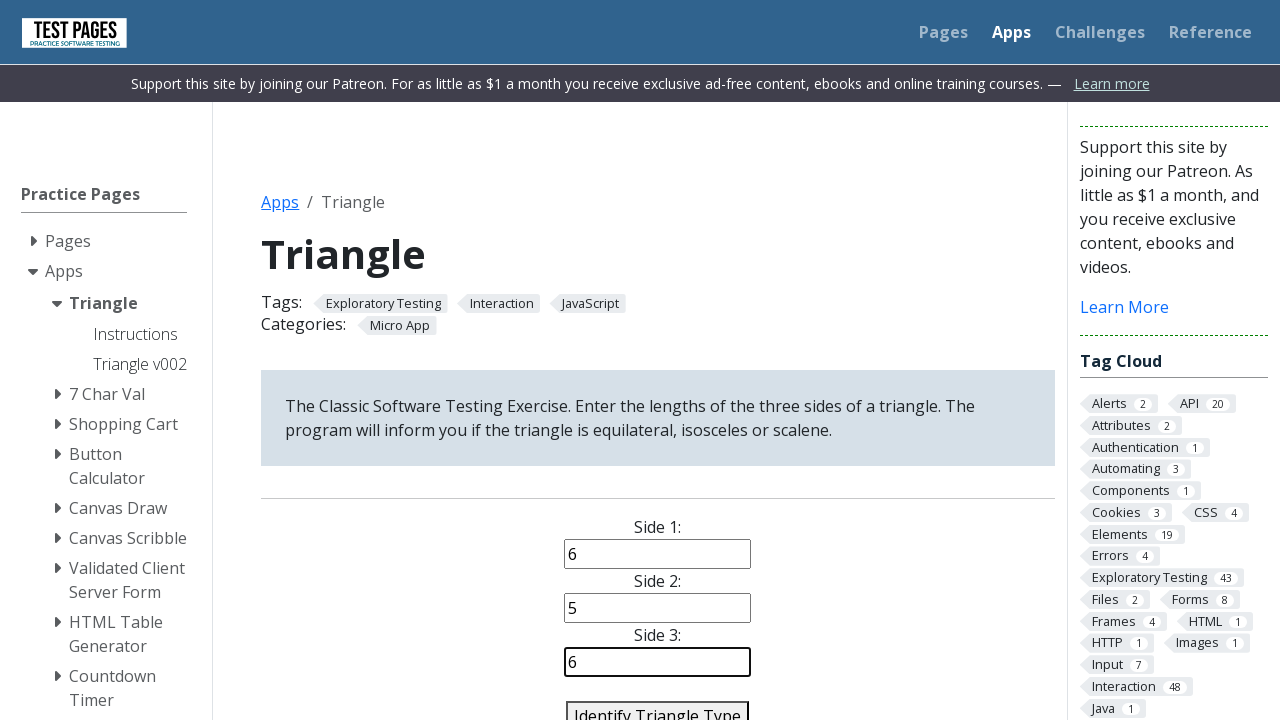

Clicked identify triangle button at (658, 705) on #identify-triangle-action
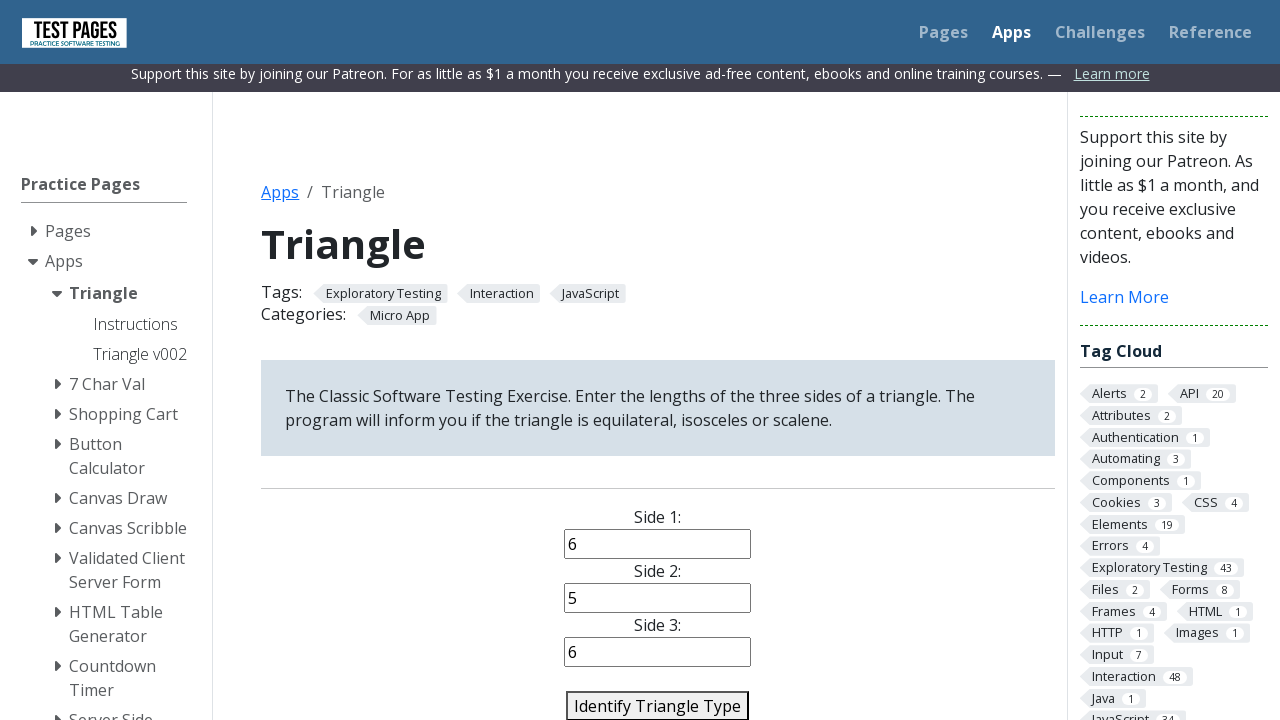

Triangle result appeared - expecting Isosceles classification
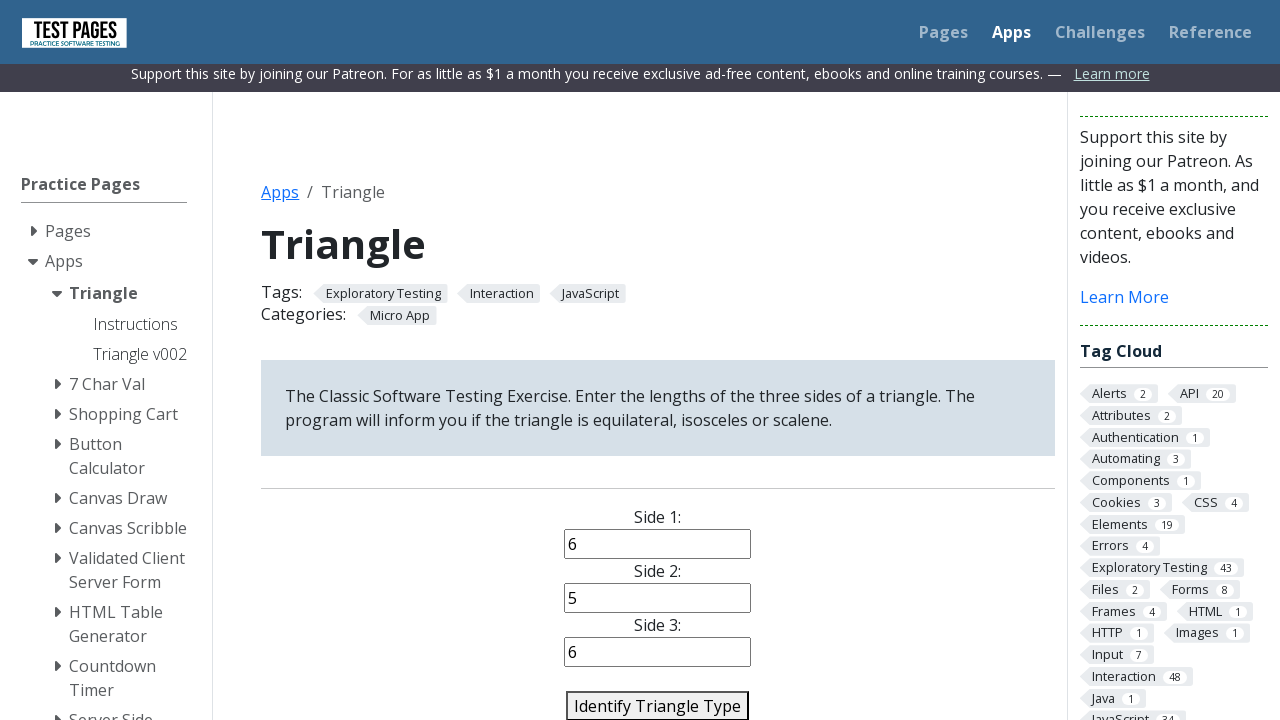

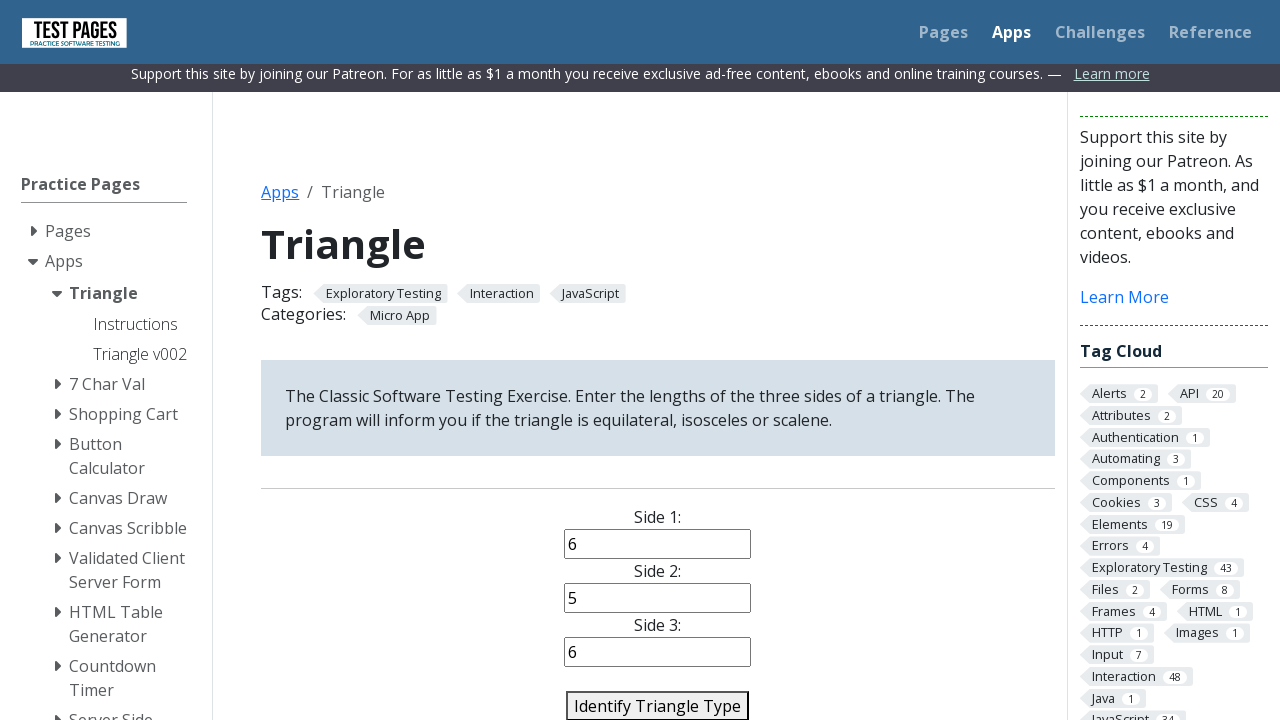